Tests a simple form by filling in first name, last name, city, and country fields, then clicking the submit button.

Starting URL: http://suninjuly.github.io/simple_form_find_task.html

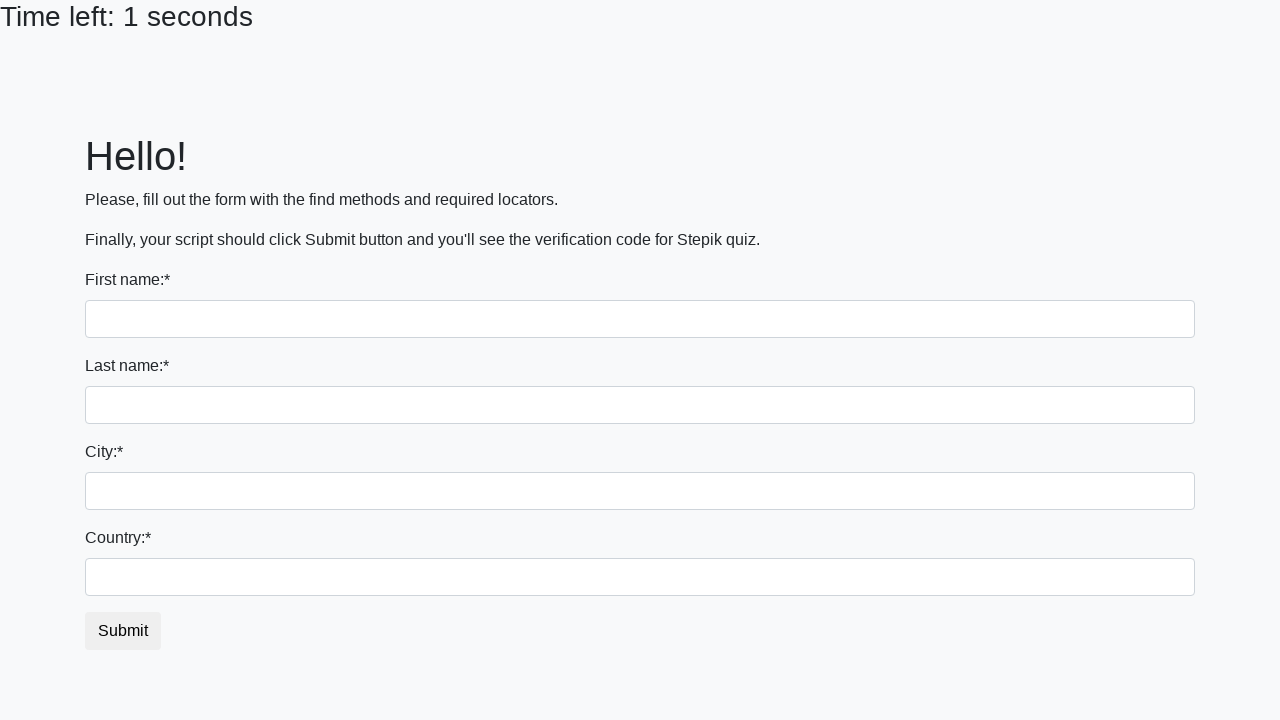

Filled first name field with 'Ivan' on input[name='first_name']
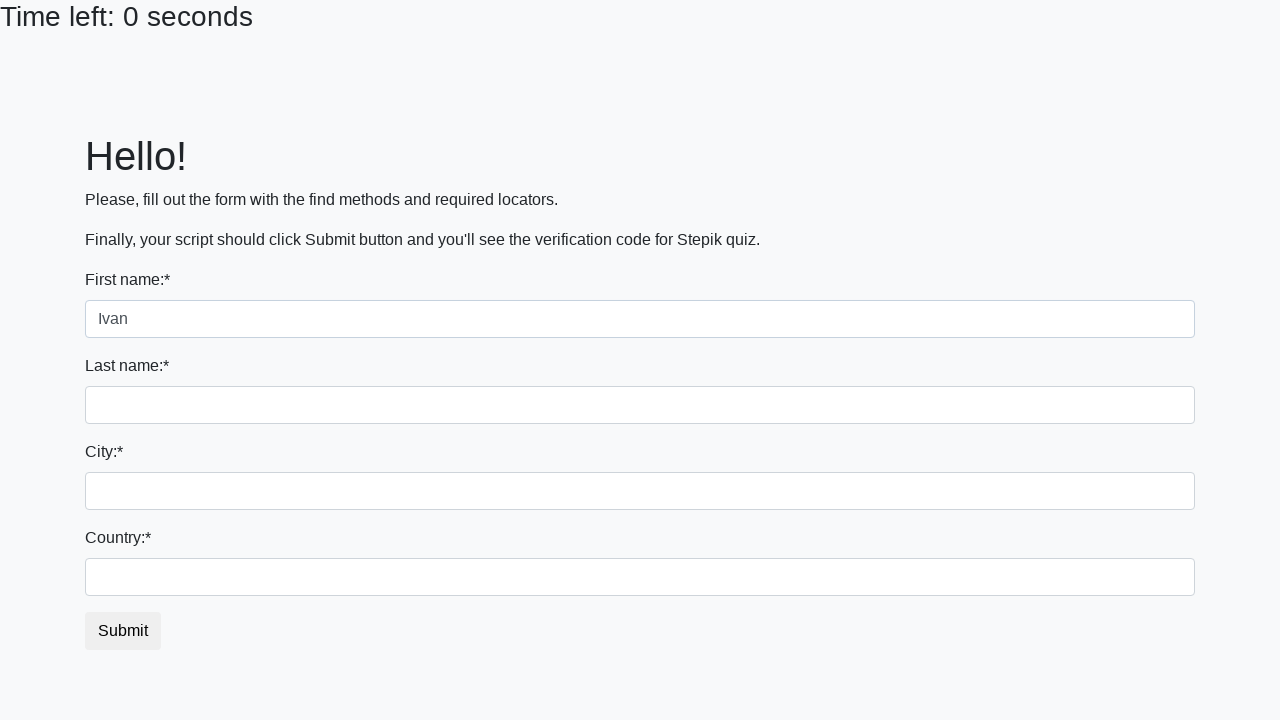

Filled last name field with 'Petrov' on input[name='last_name']
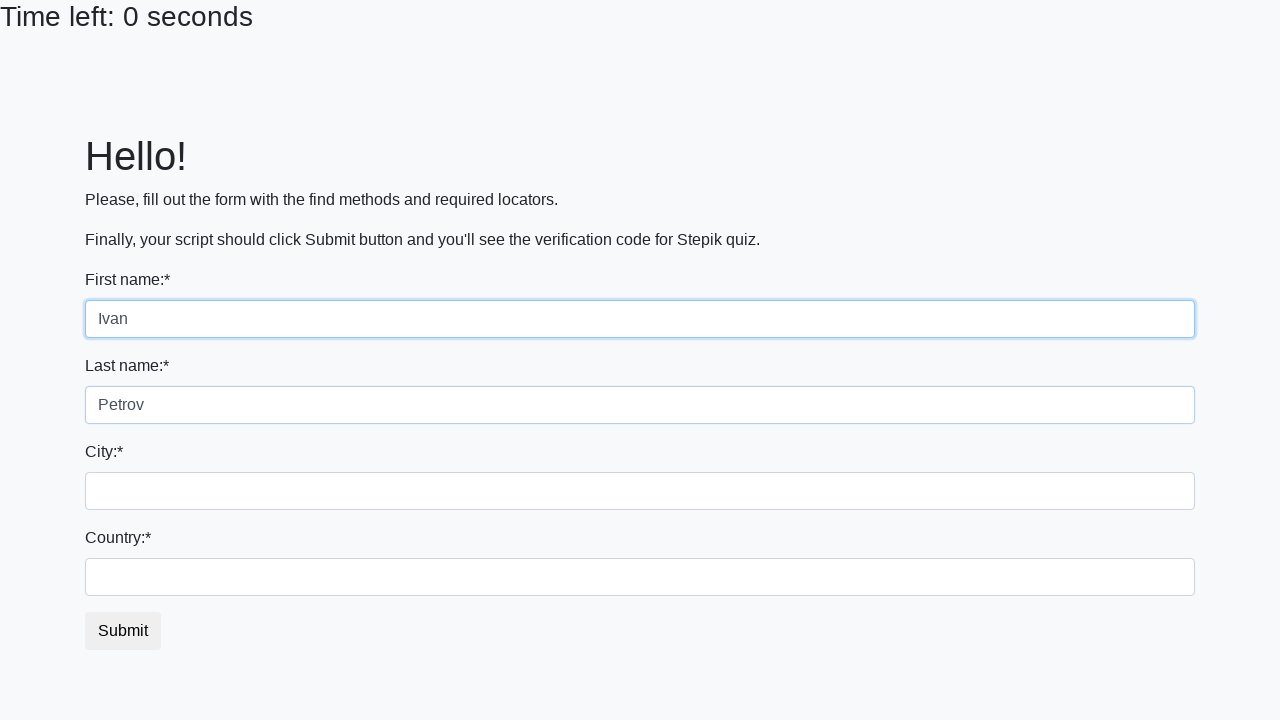

Filled city field with 'Smolensk' on .city
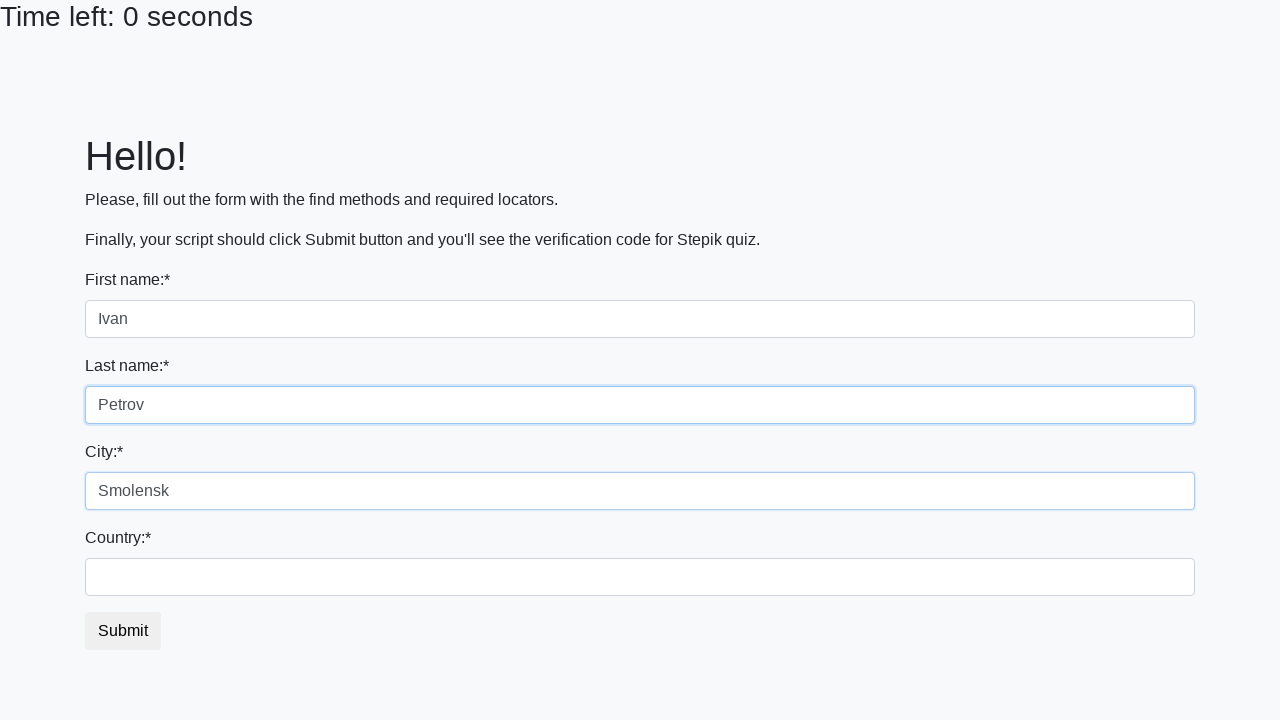

Filled country field with 'Russia' on #country
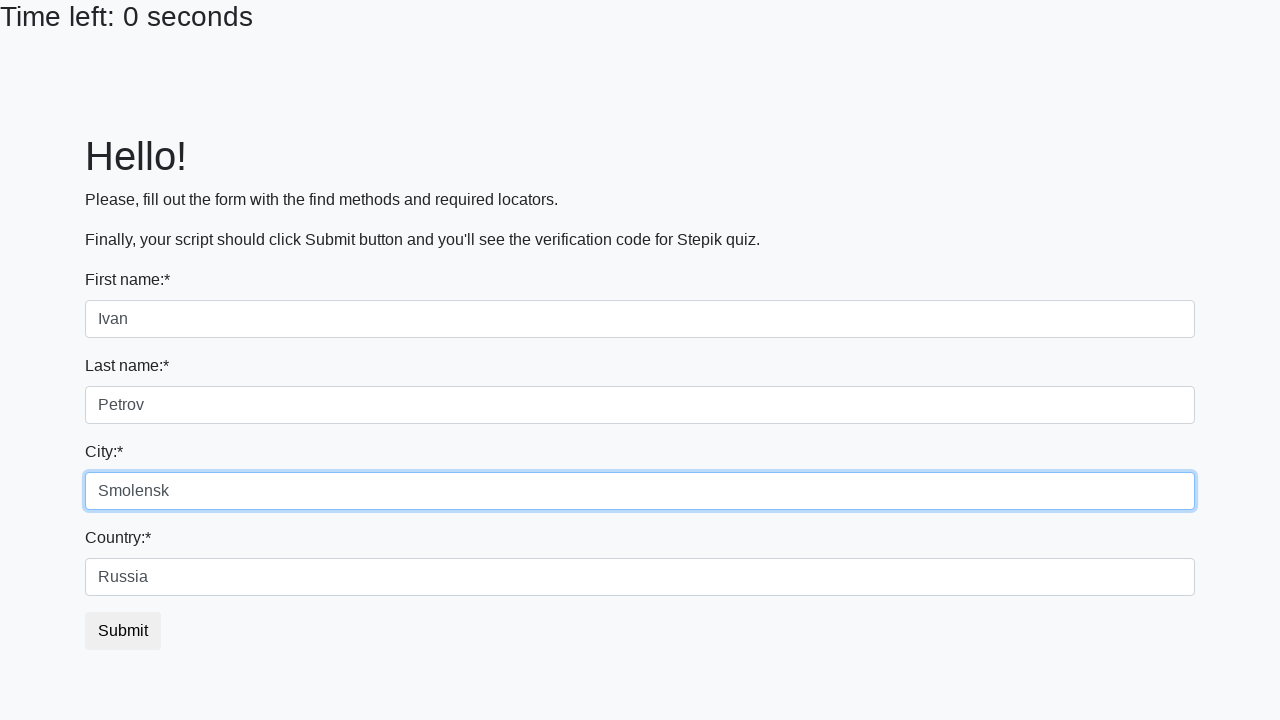

Clicked submit button to submit the form at (123, 631) on button.btn
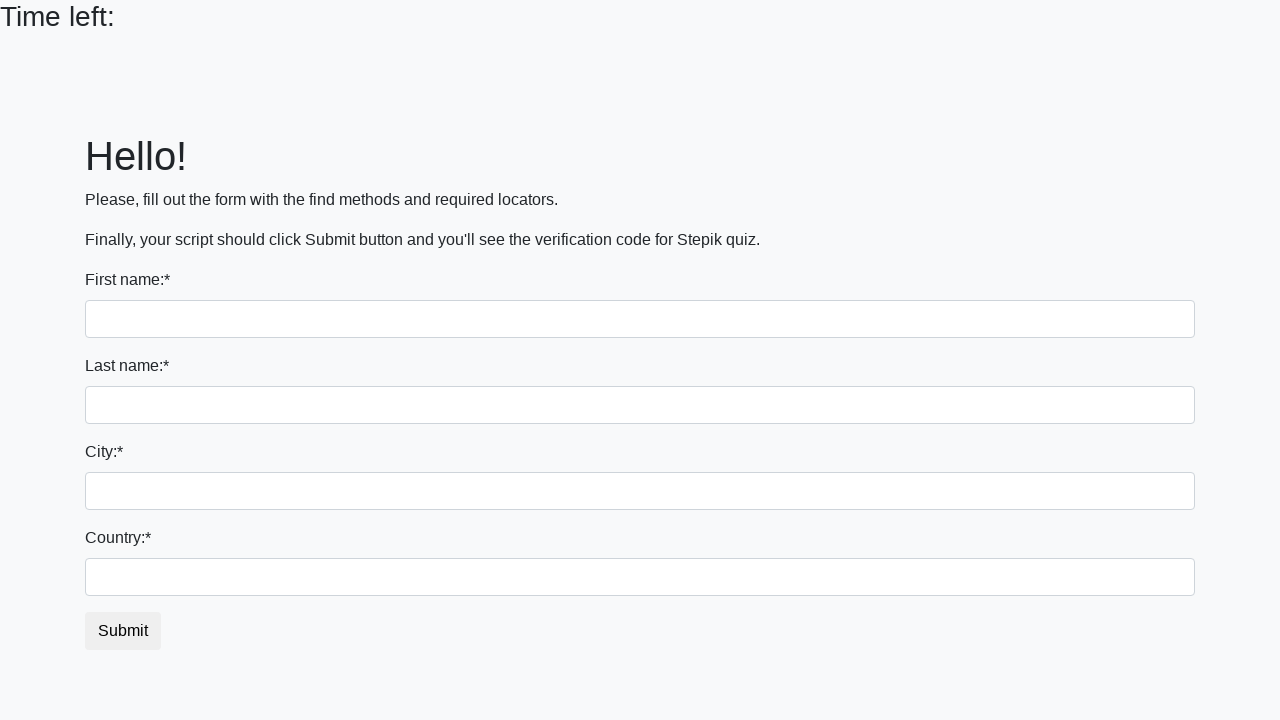

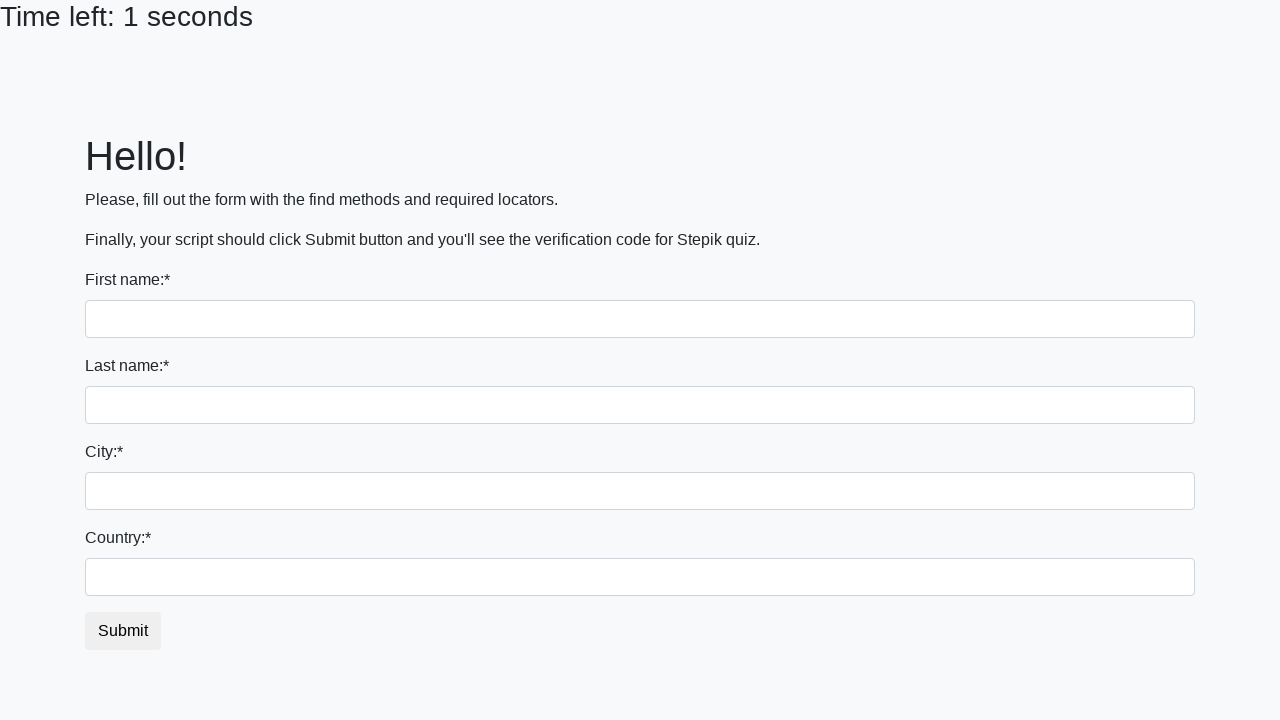